Tests explicit wait for element visibility by clicking start button and waiting for "Hello World!" text to become visible

Starting URL: http://the-internet.herokuapp.com/dynamic_loading/2

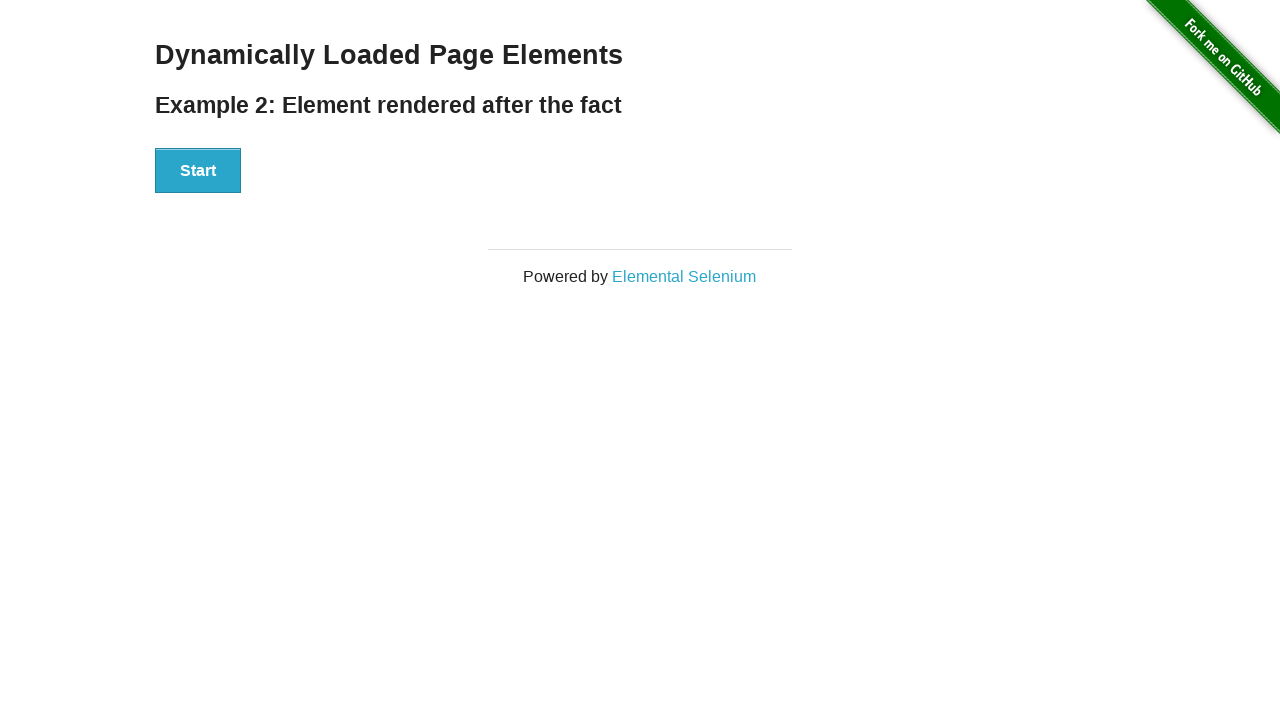

Clicked the start button to initiate dynamic loading at (198, 171) on xpath=//div[@id='start']/button
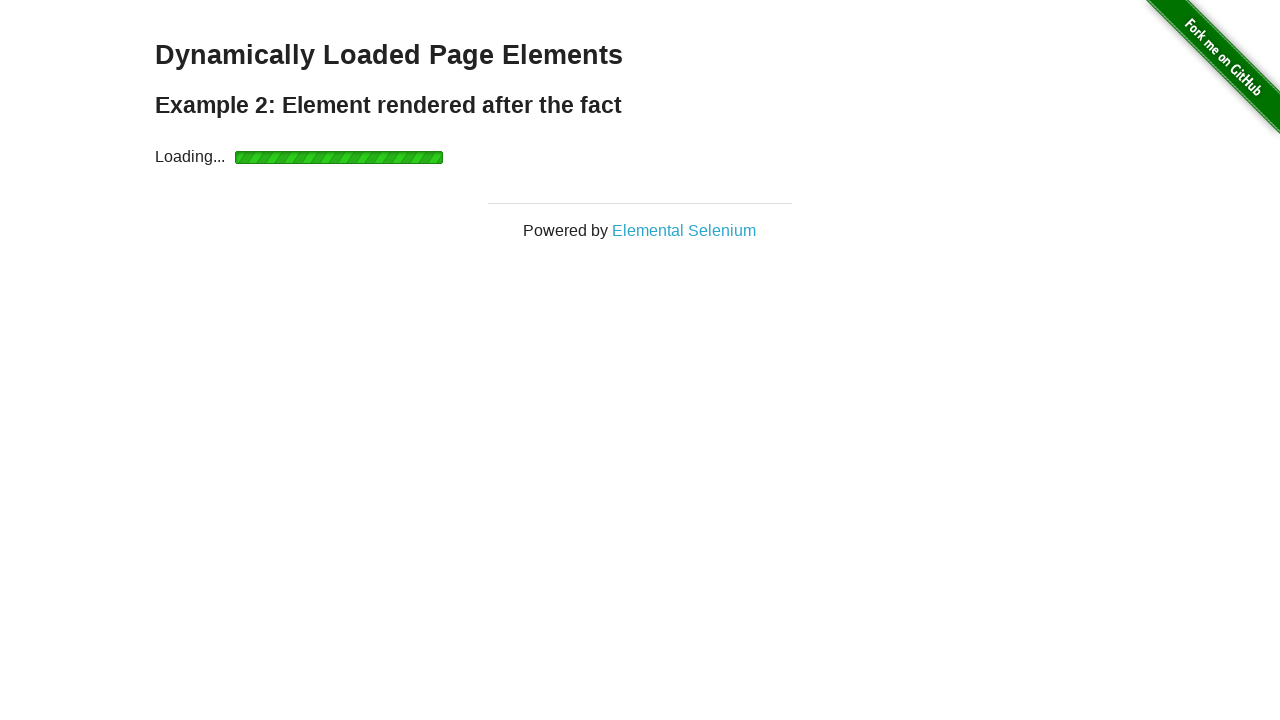

Waited for 'Hello World!' text to become visible
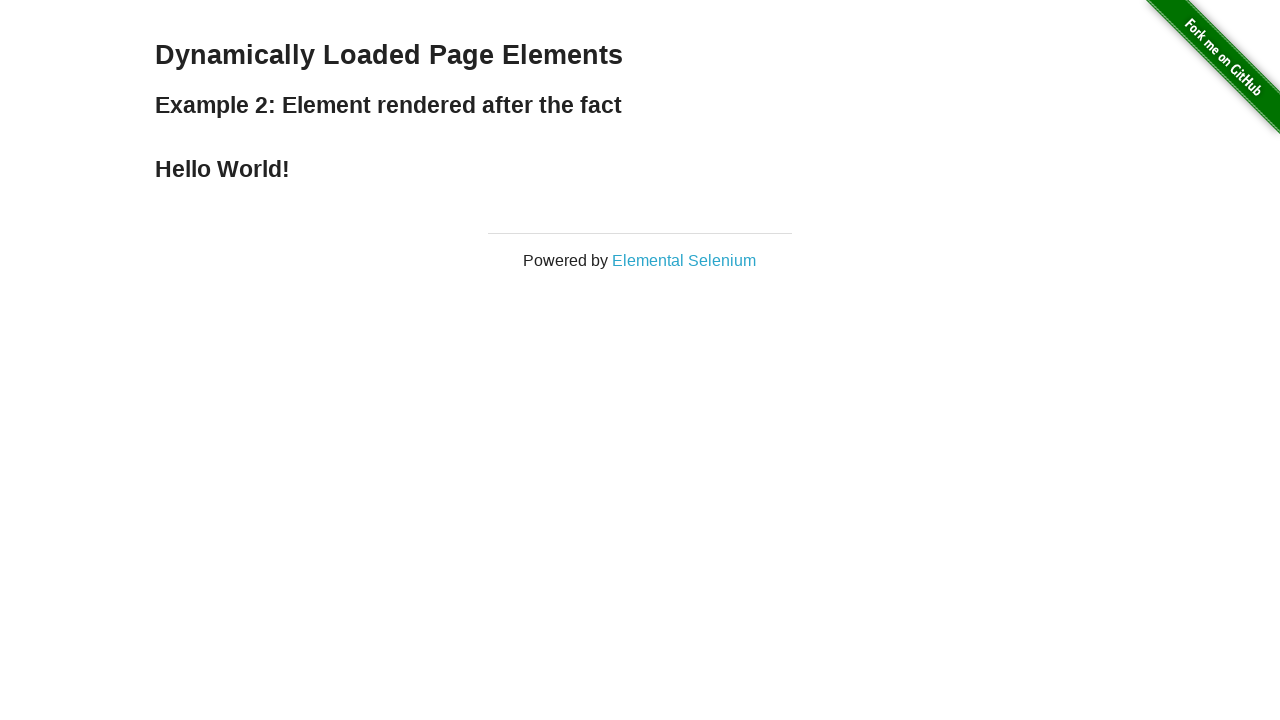

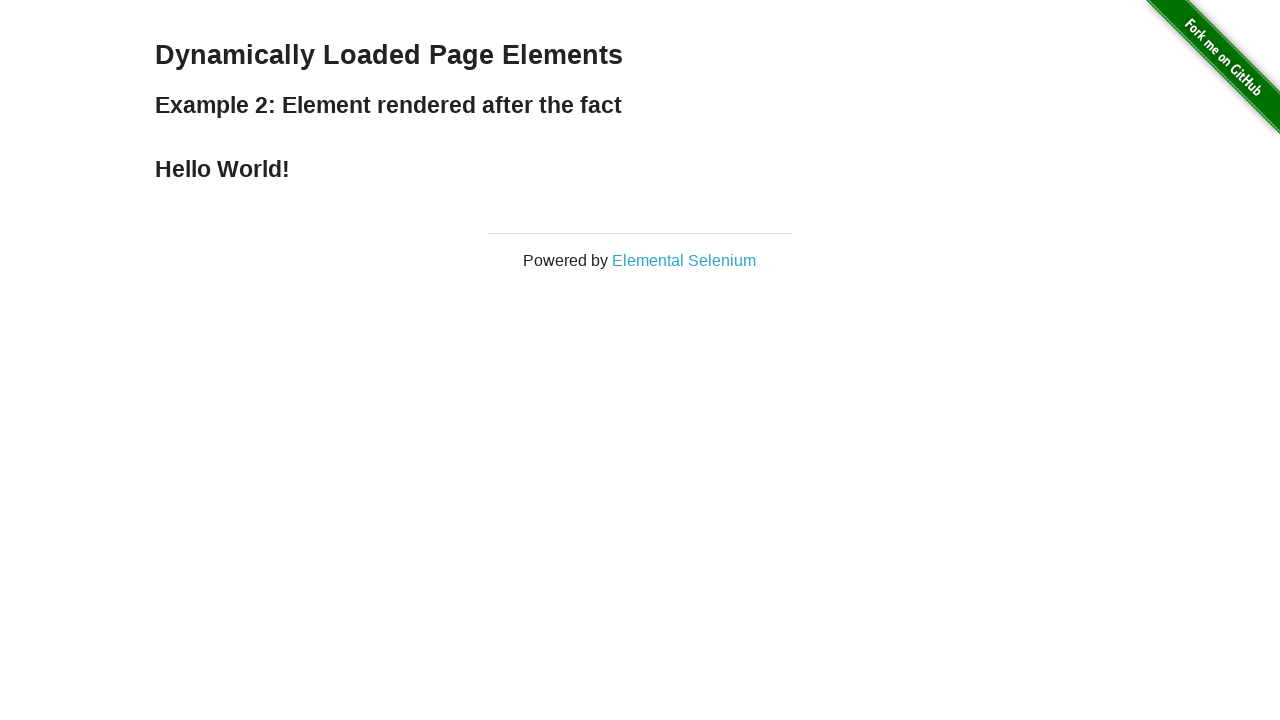